Tests alert handling by clicking a button to trigger an alert, accepting it, then reading a value from the page, calculating a mathematical result, entering it in an input field, and submitting the form.

Starting URL: http://suninjuly.github.io/alert_accept.html

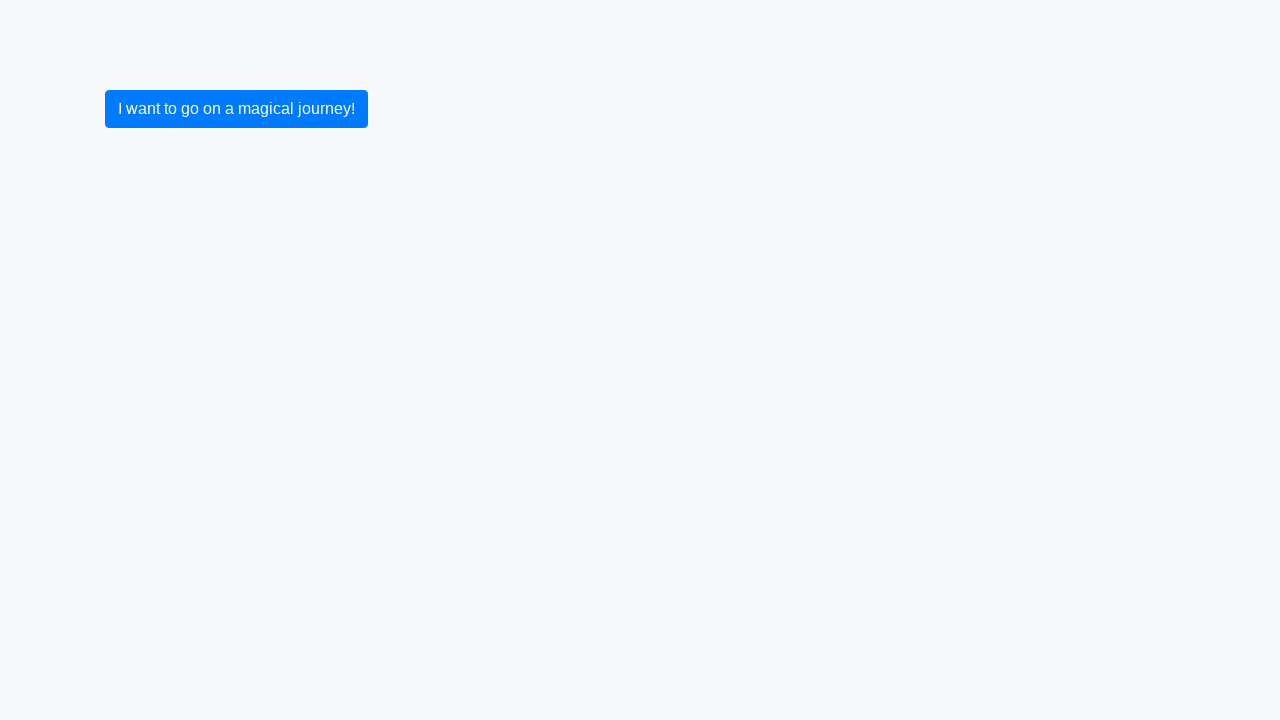

Clicked button to trigger alert dialog at (236, 109) on button
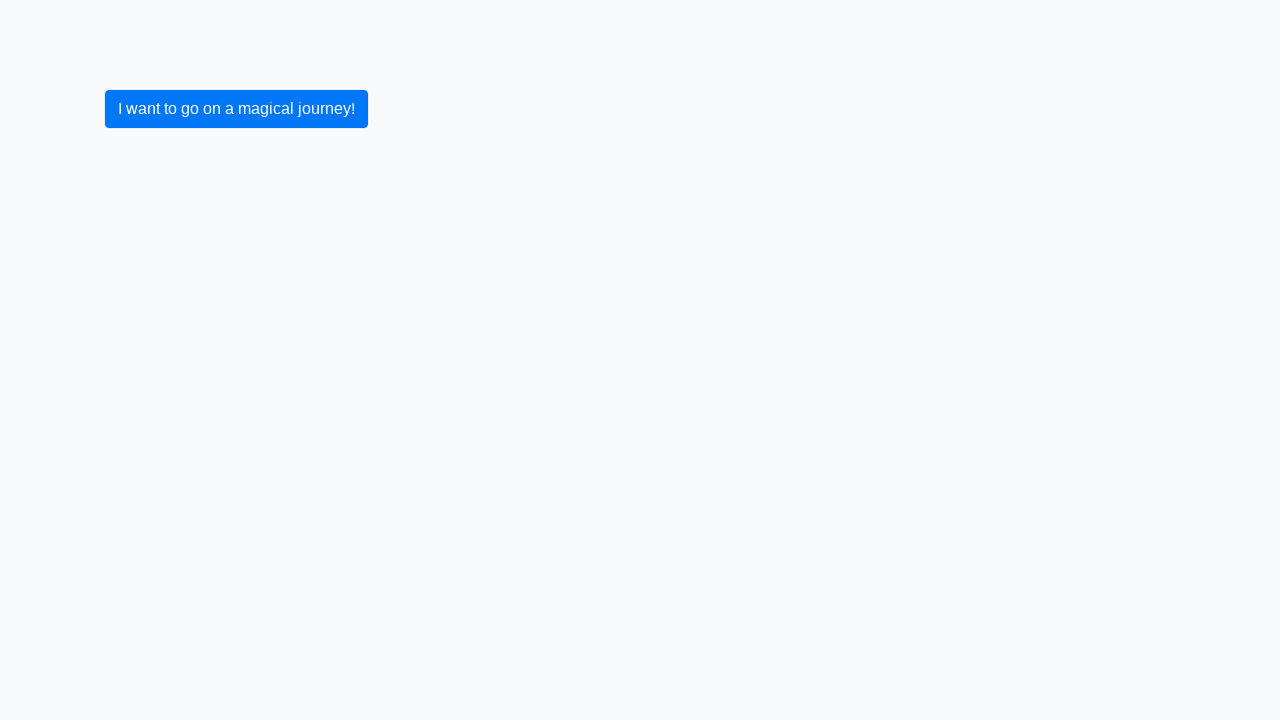

Set up dialog handler to accept alerts
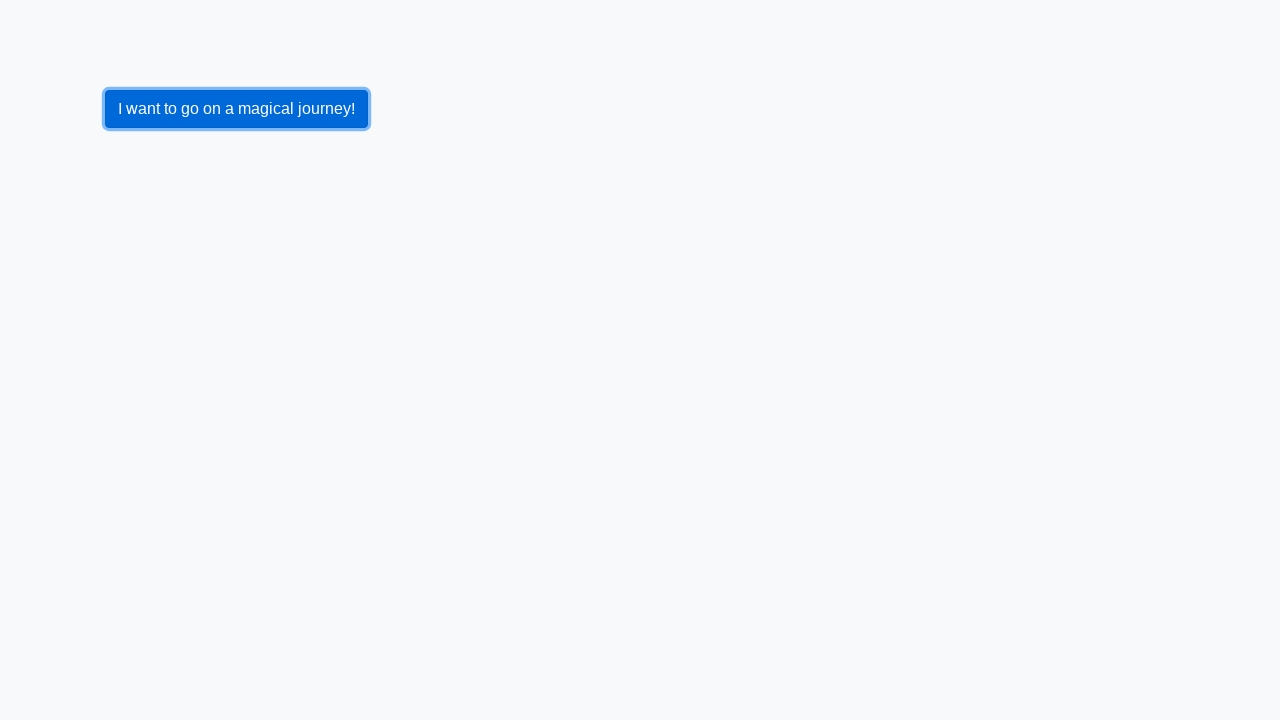

Configured dialog event handler
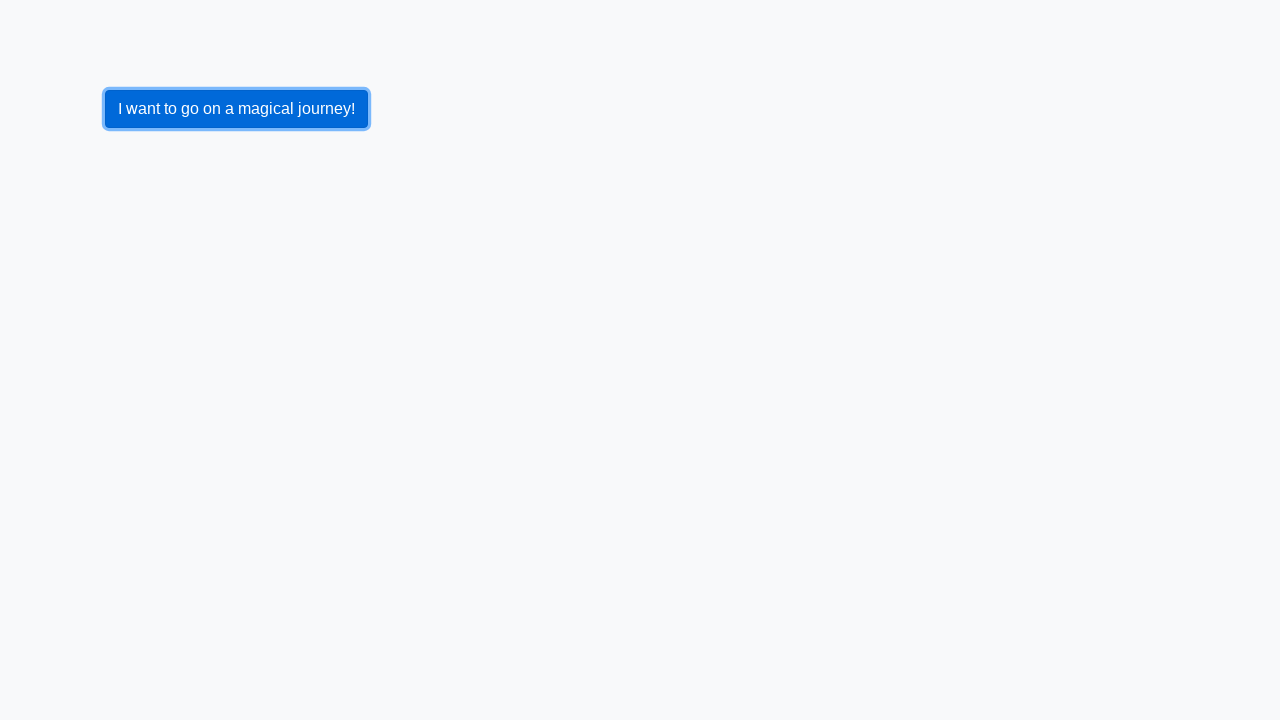

Clicked button to trigger alert (alert will be auto-accepted) at (236, 109) on button
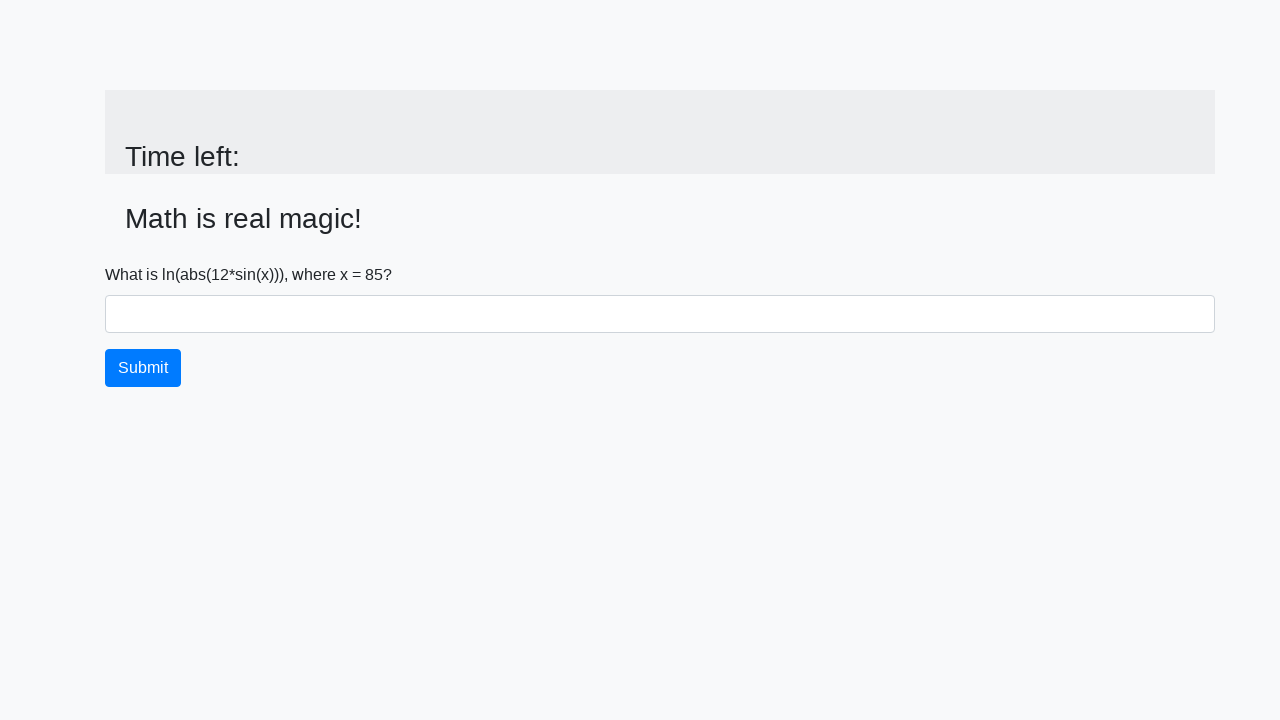

Alert was accepted and page updated with input value element
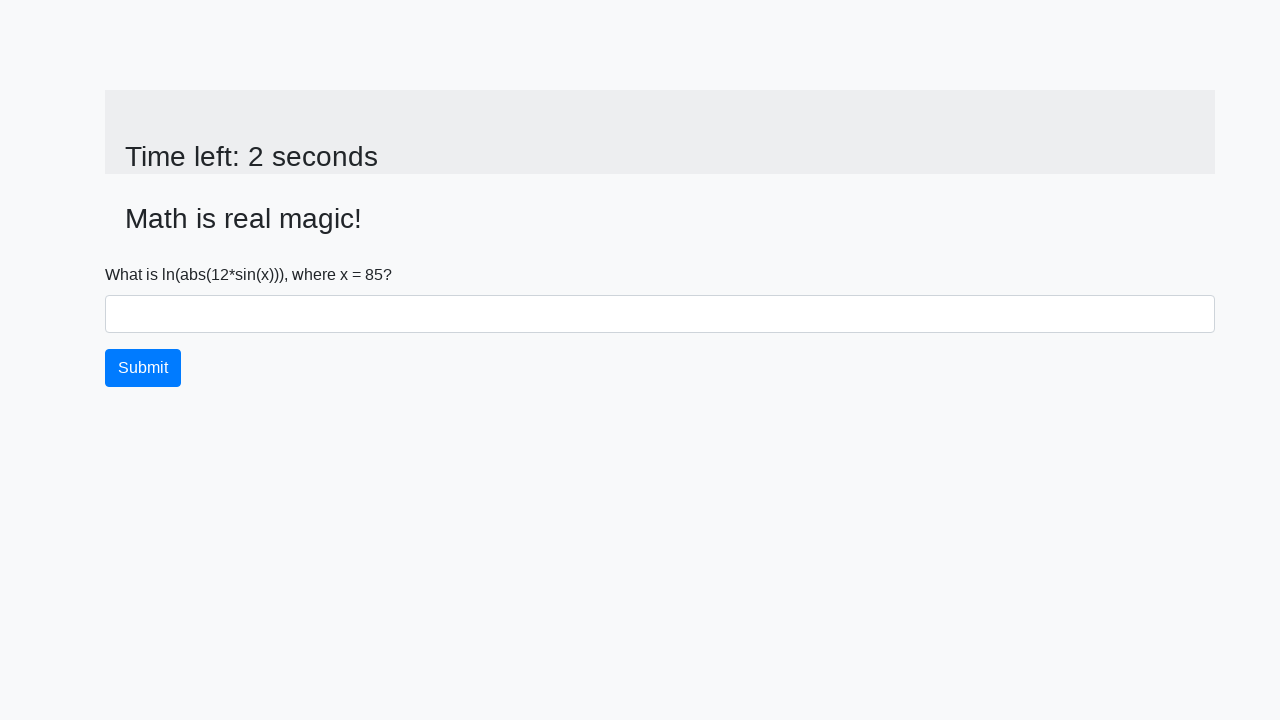

Retrieved value from page: 85
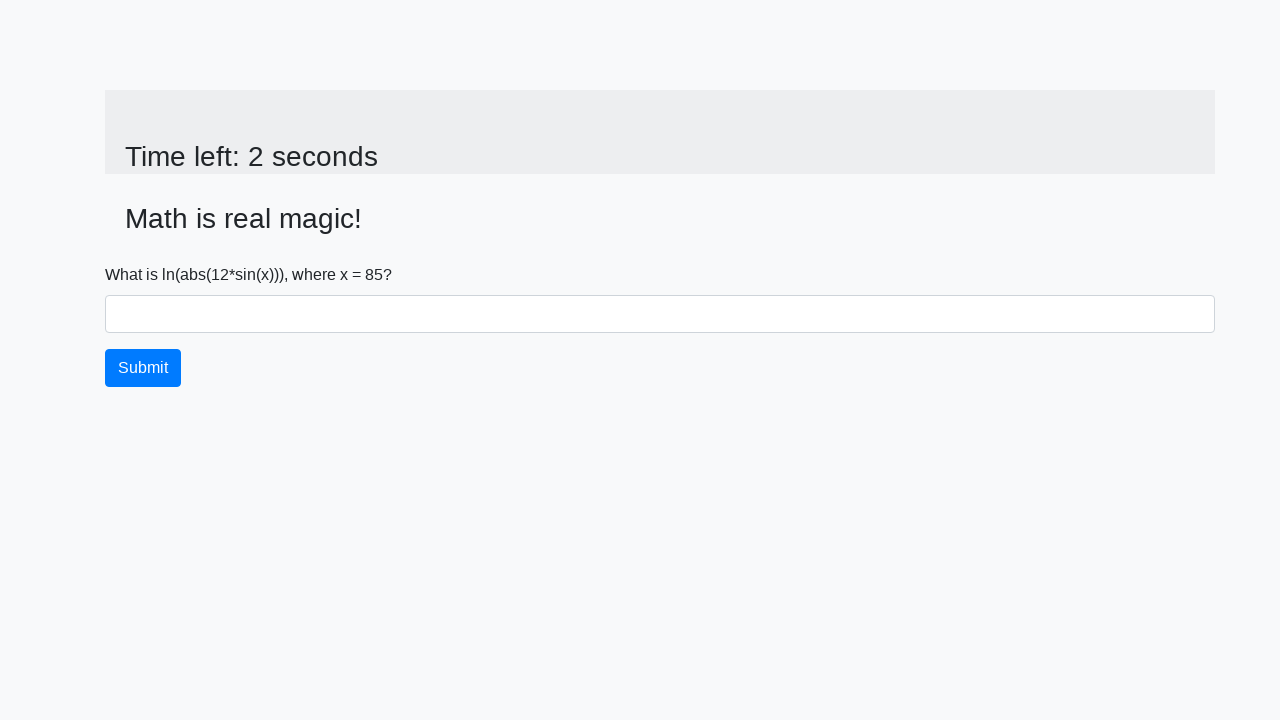

Calculated result using mathematical formula: 0.7480649323658943
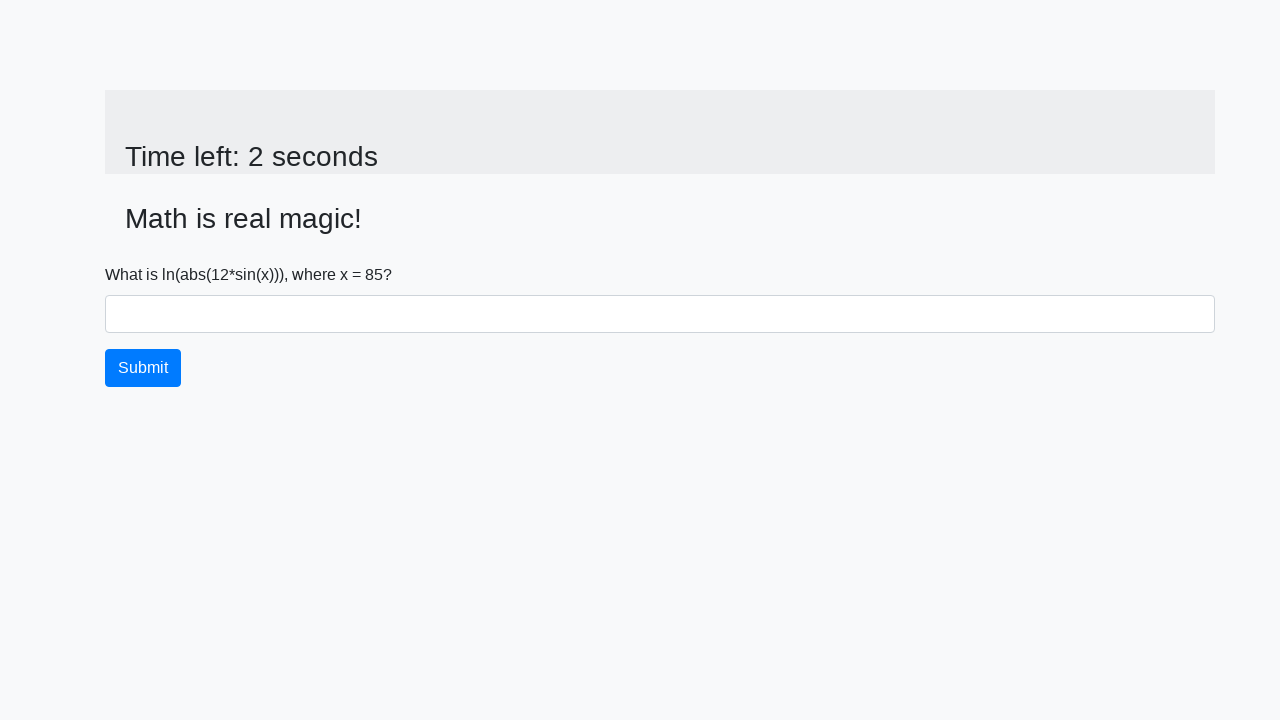

Filled answer field with calculated value: 0.7480649323658943 on input#answer
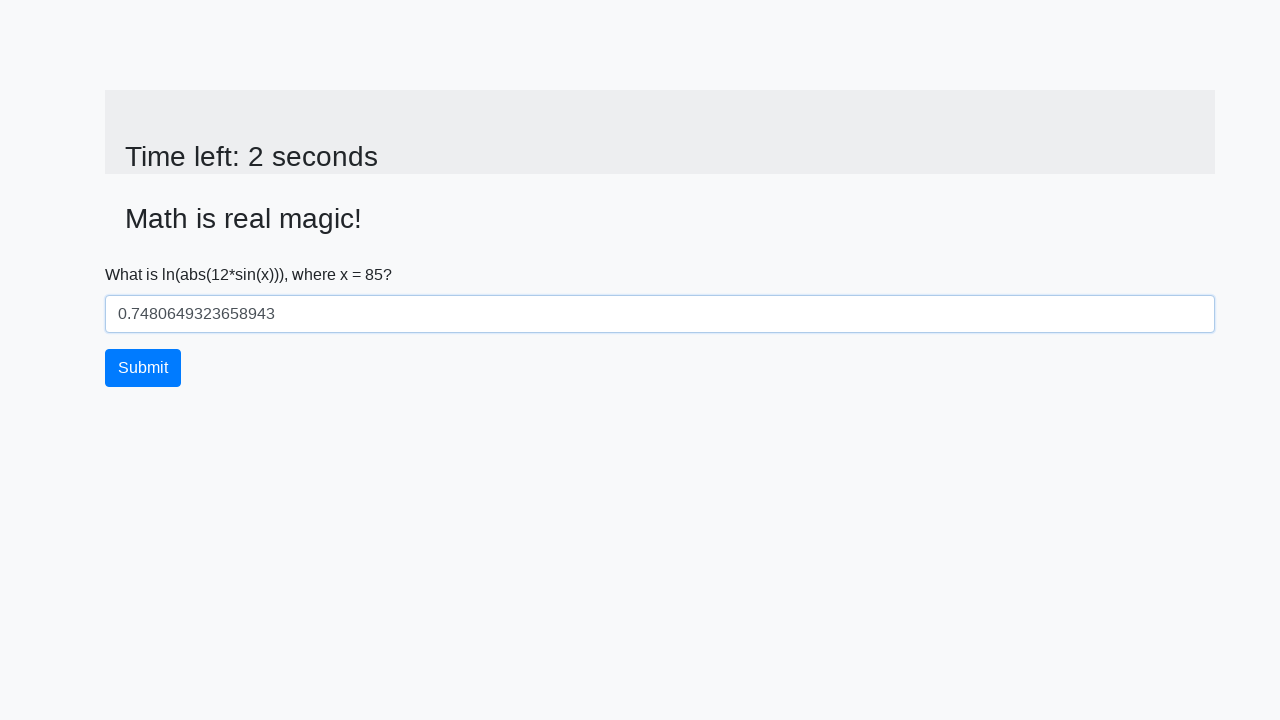

Clicked submit button to submit the form at (143, 368) on button
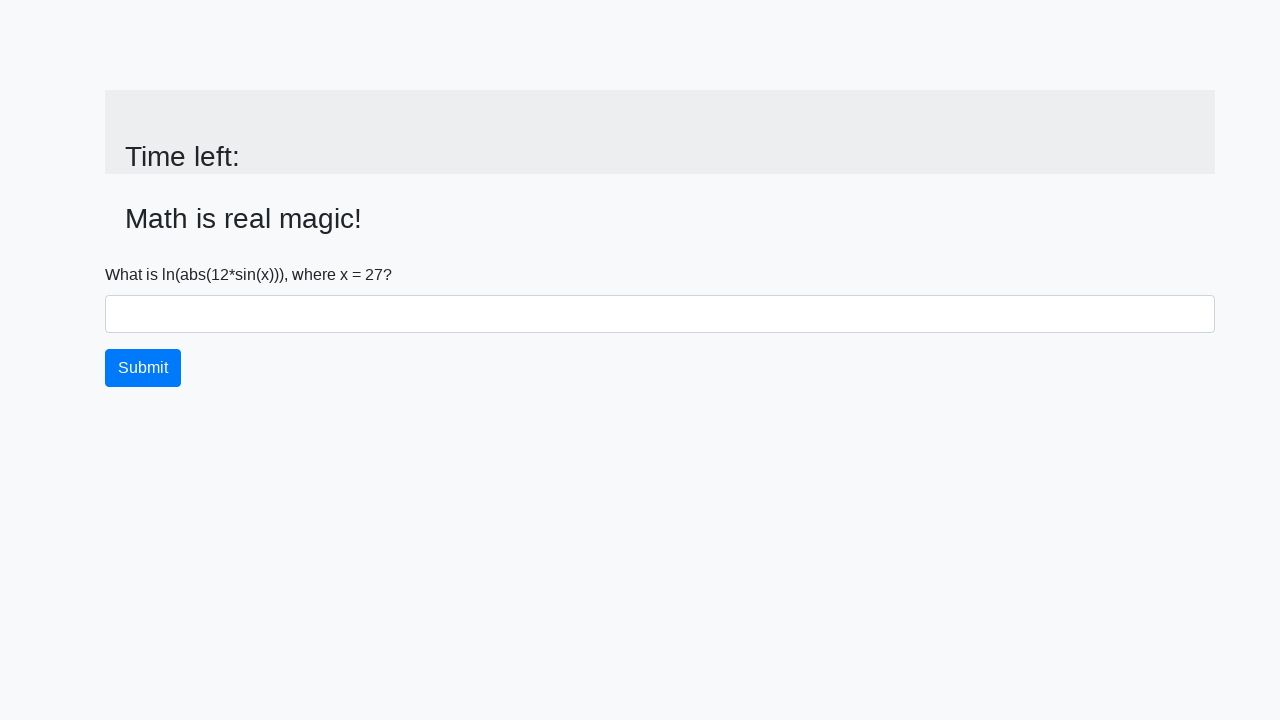

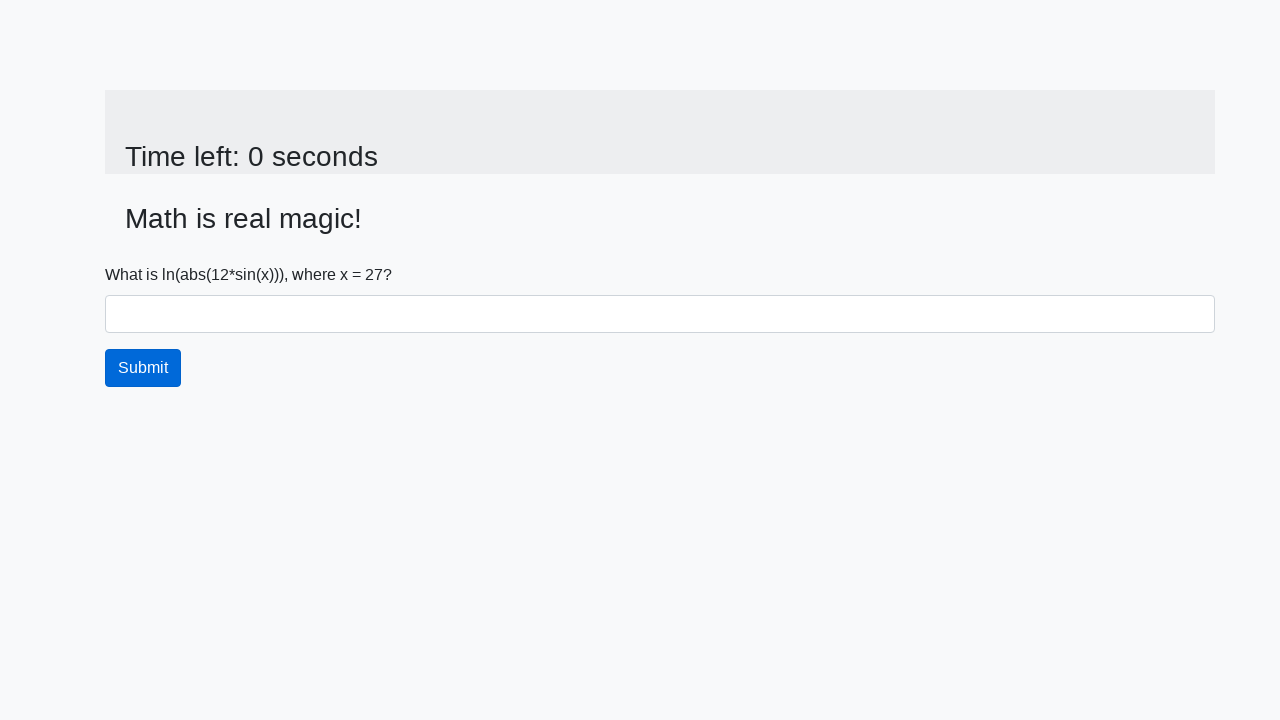